Tests an e-commerce workflow by adding multiple products to cart, applying a promo code, and verifying the discount is applied

Starting URL: https://rahulshettyacademy.com/seleniumPractise/#/

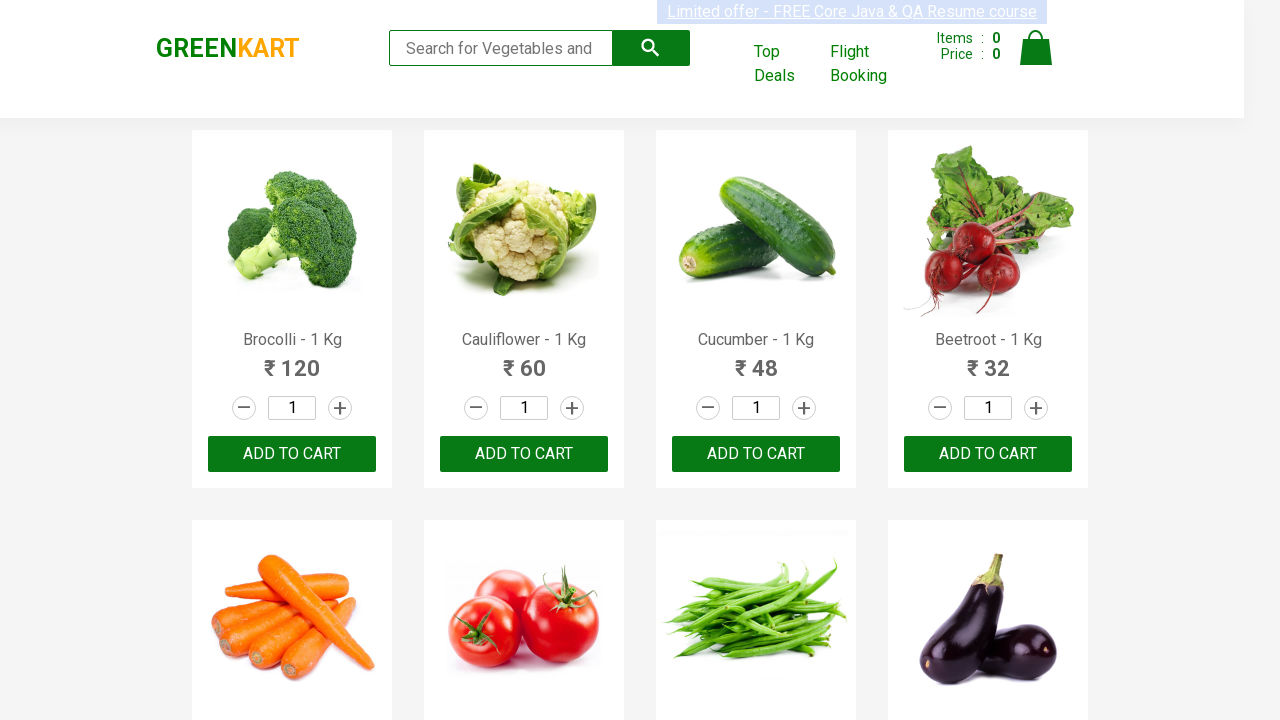

Waited for products to load on GreenKart homepage
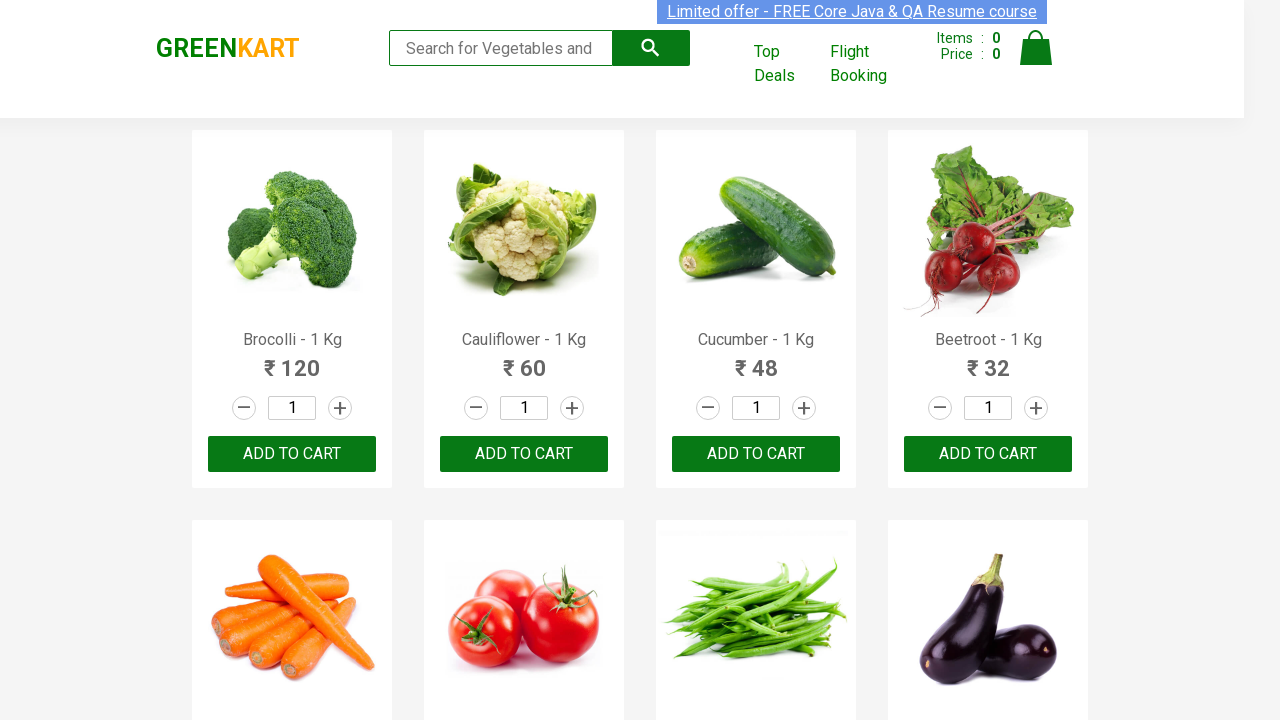

Added Beans to cart at (756, 360) on //h4[contains(text(),'Beans')]/parent::div//button[contains(text(),'ADD')]
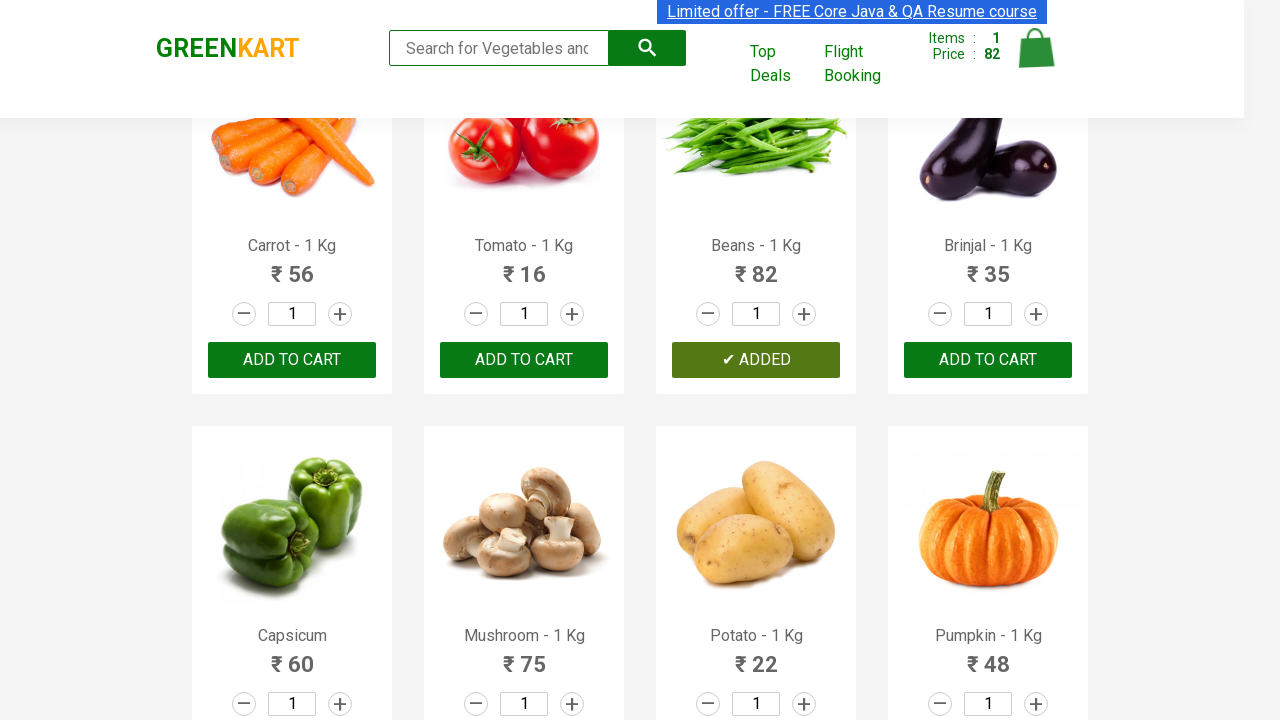

Added Tomato to cart at (524, 360) on //h4[contains(text(),'Tomato')]/parent::div//button[contains(text(),'ADD')]
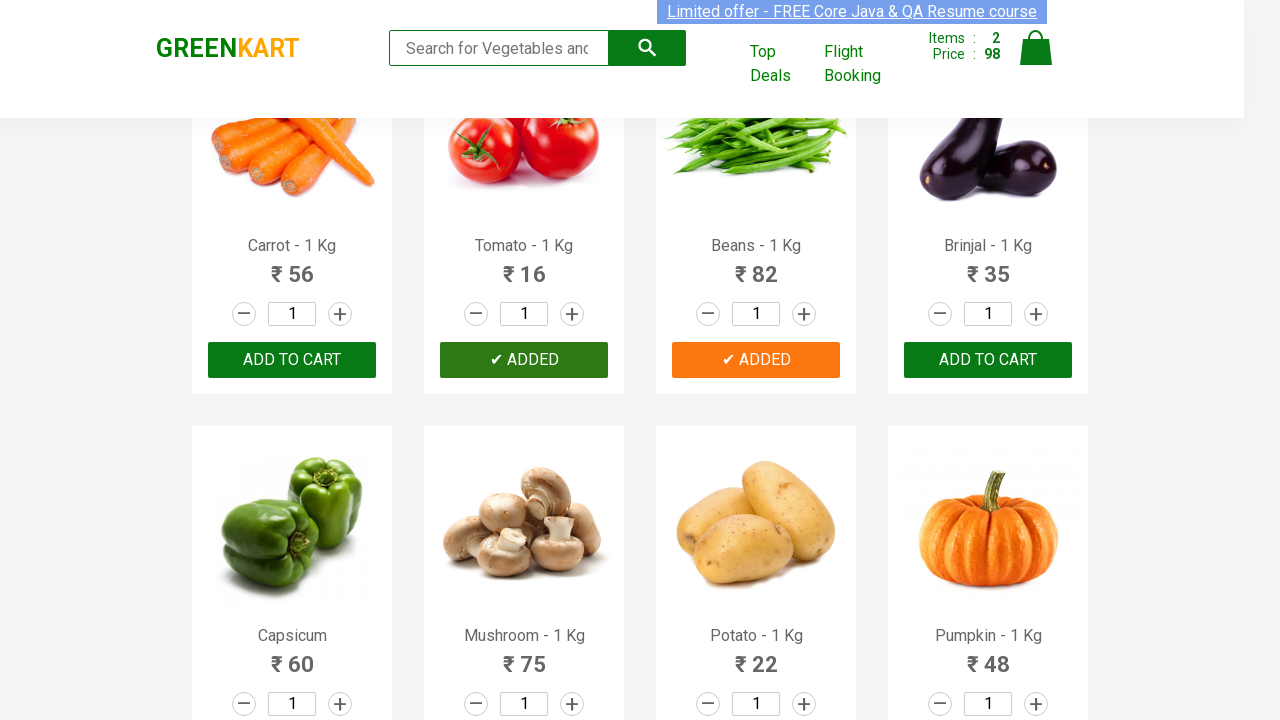

Added Carrot to cart at (292, 360) on //h4[contains(text(),'Carrot')]/parent::div//button[contains(text(),'ADD')]
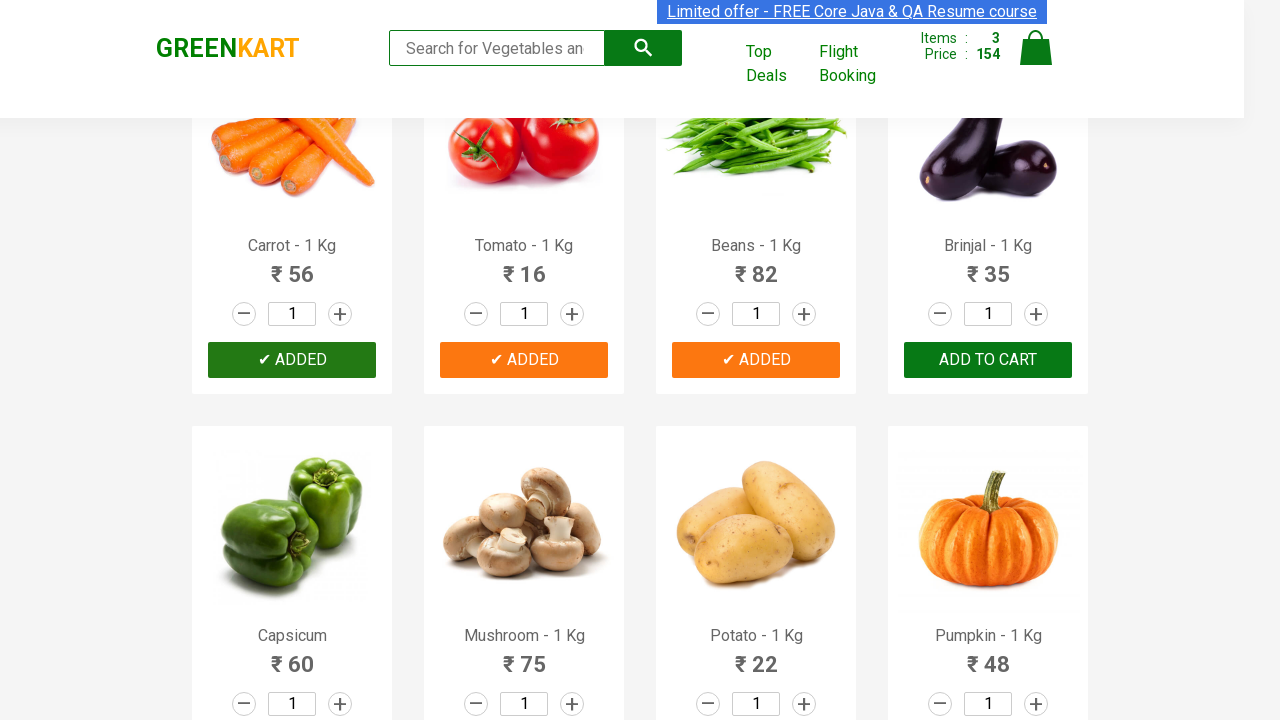

Added Capsicum to cart at (292, 360) on //h4[contains(text(),'Capsicum')]/parent::div//button[contains(text(),'ADD')]
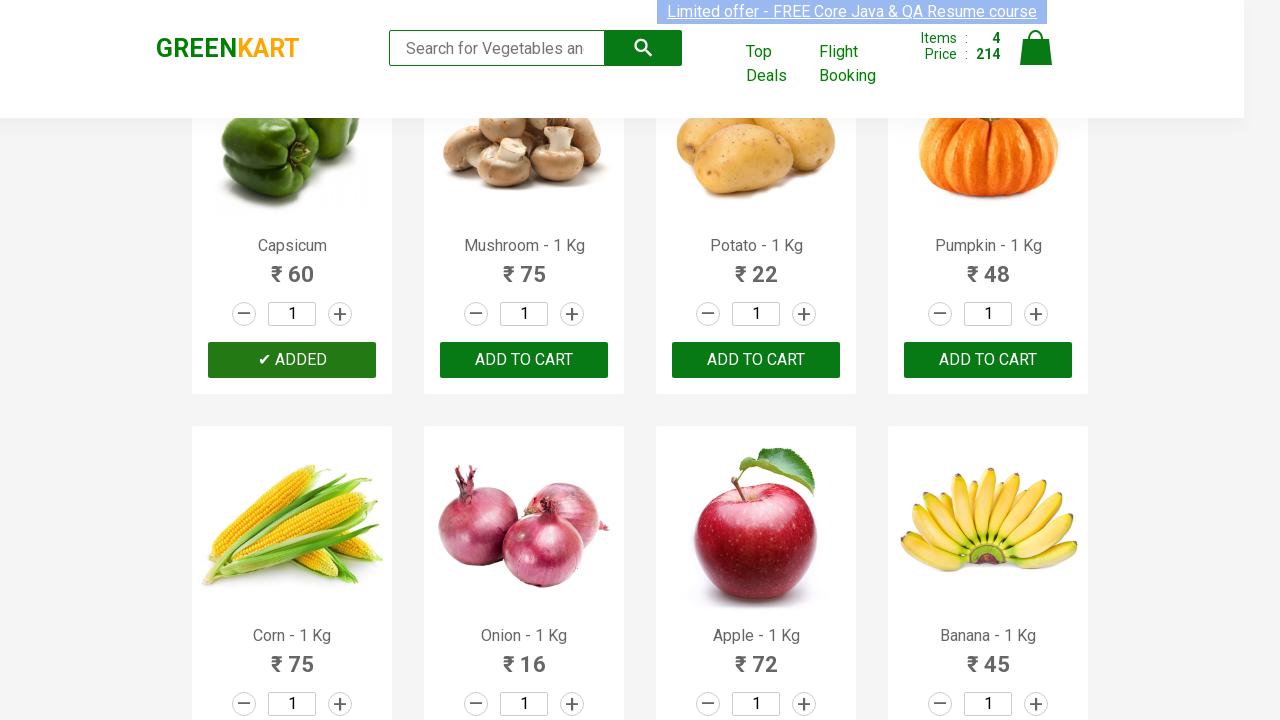

Clicked on cart icon to view cart at (1036, 48) on [alt='Cart']
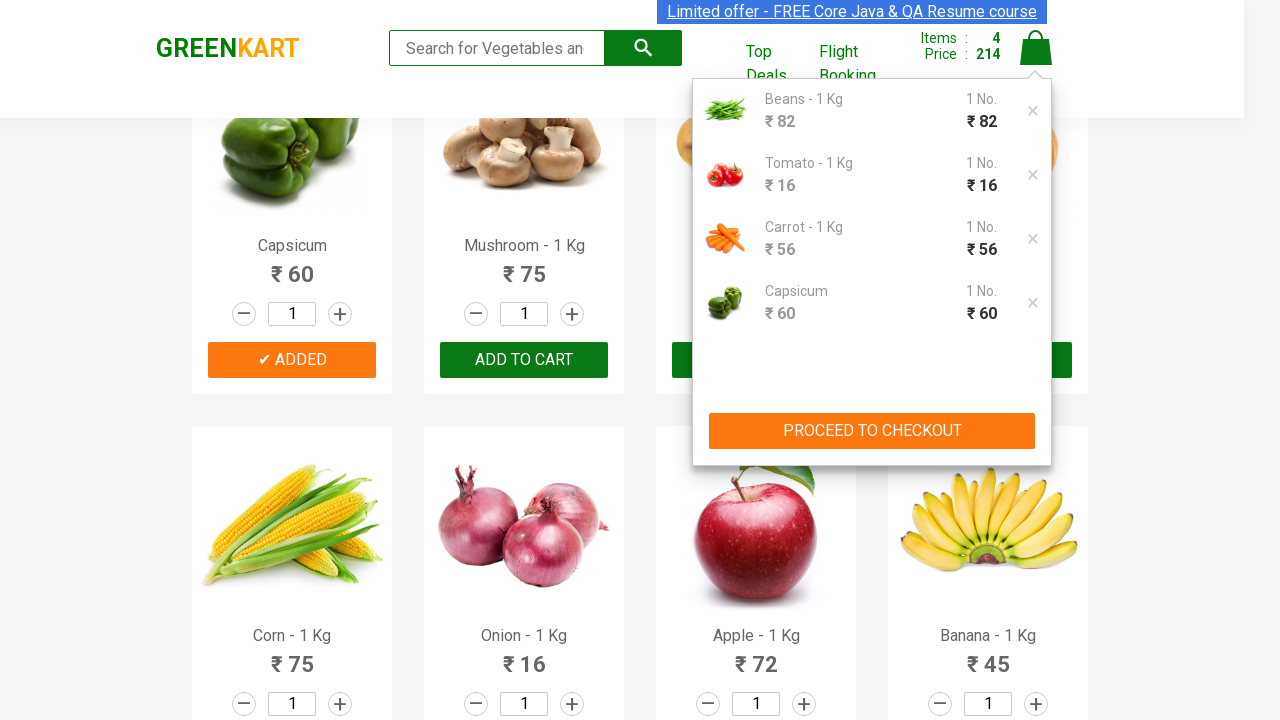

Clicked PROCEED TO CHECKOUT button at (872, 431) on xpath=//button[text()='PROCEED TO CHECKOUT']
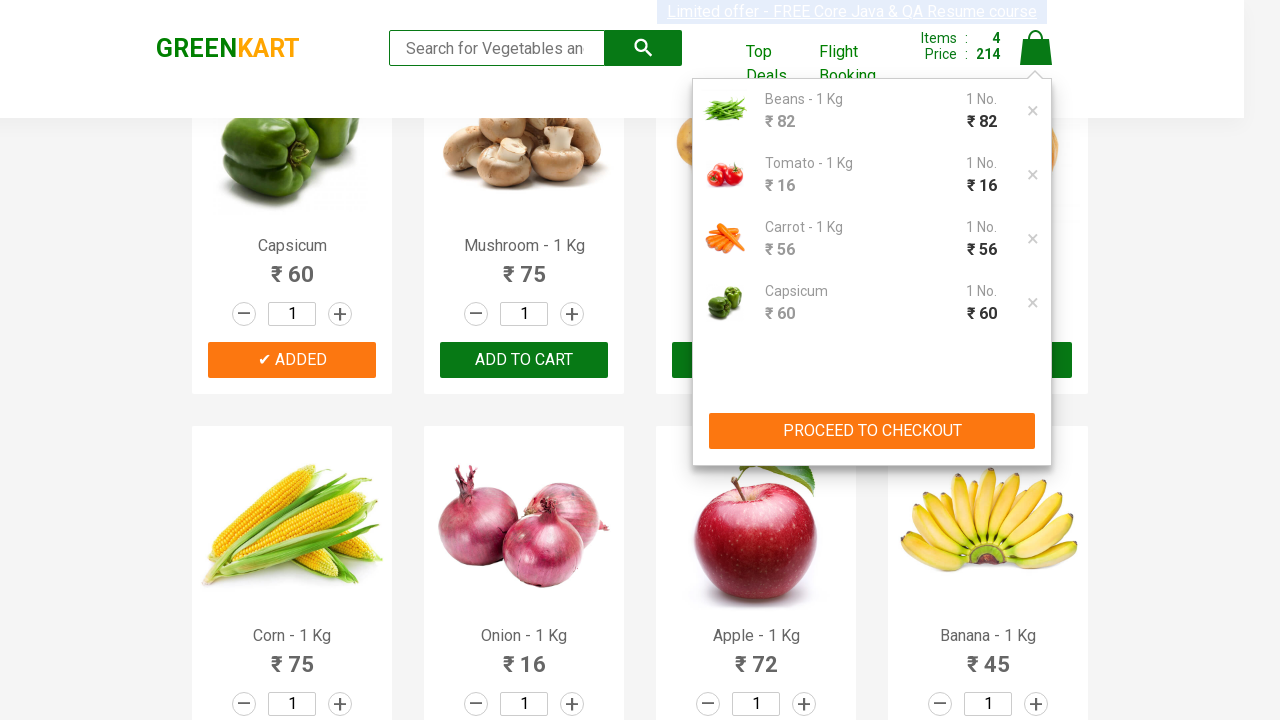

Promo code field loaded
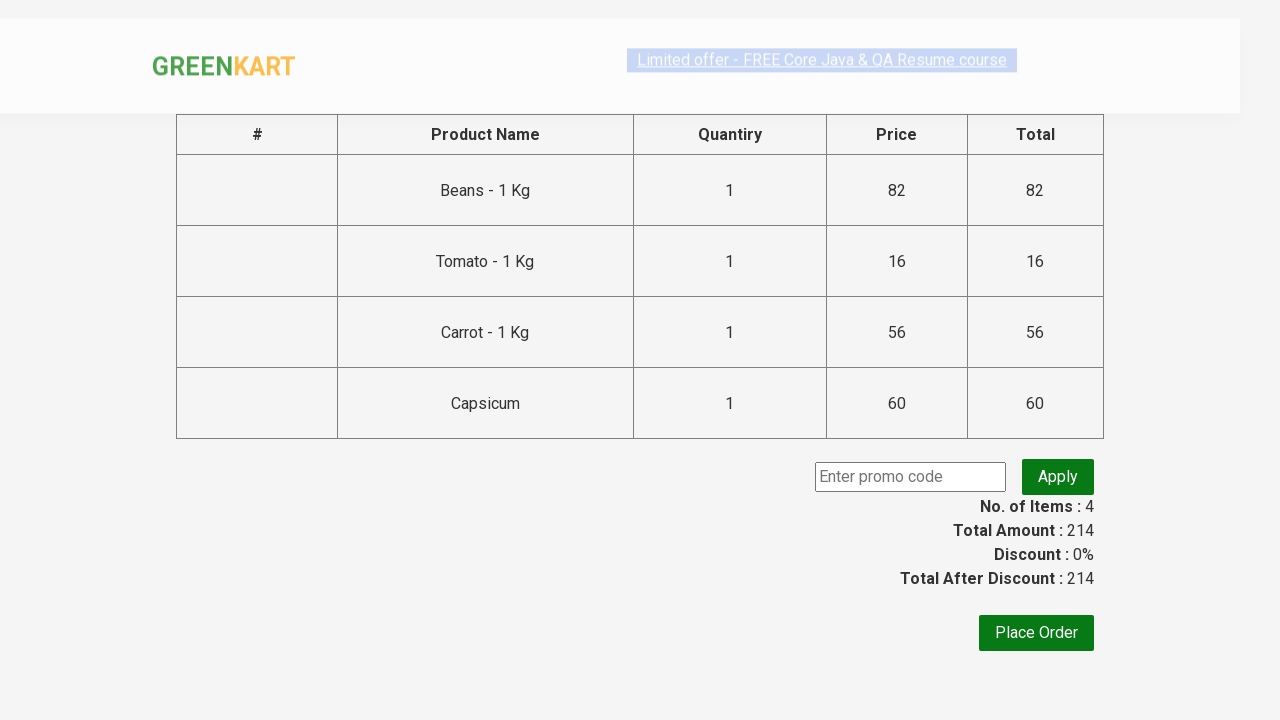

Entered promo code 'rahulshettyacademy' on [placeholder='Enter promo code']
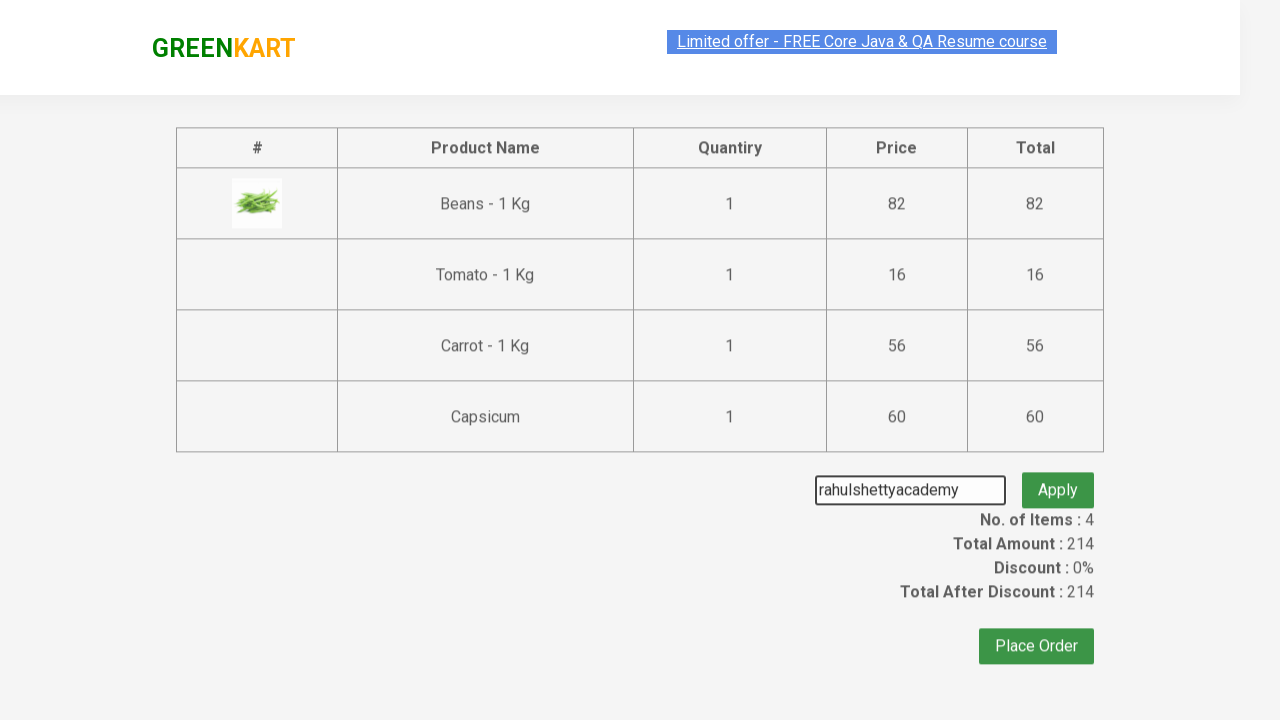

Clicked Apply button to apply promo code at (1058, 477) on xpath=//button[text()='Apply']
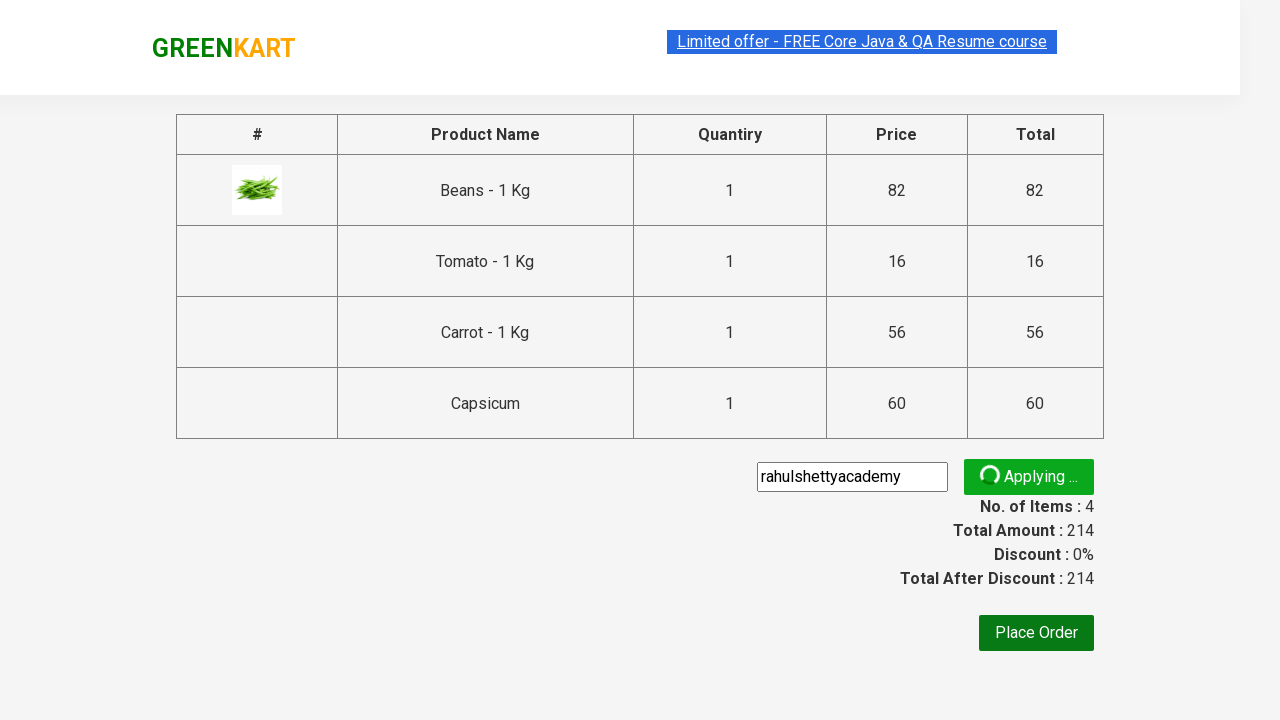

Promo code discount applied successfully
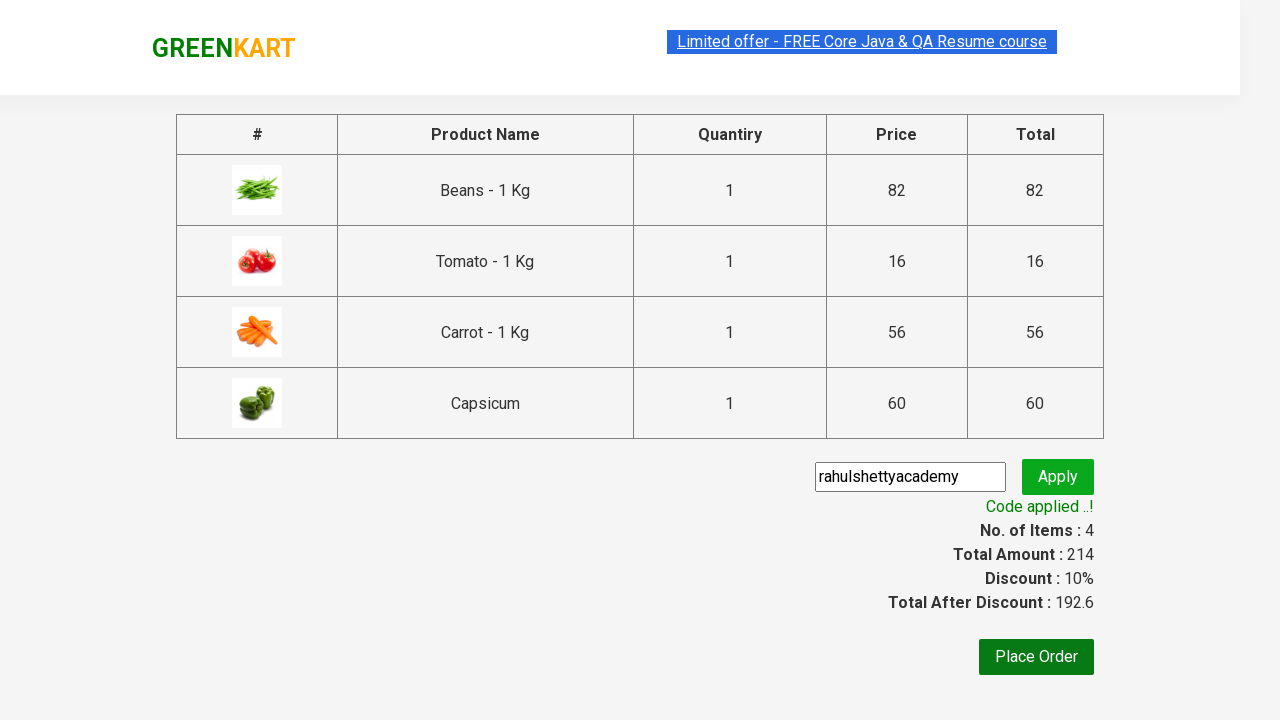

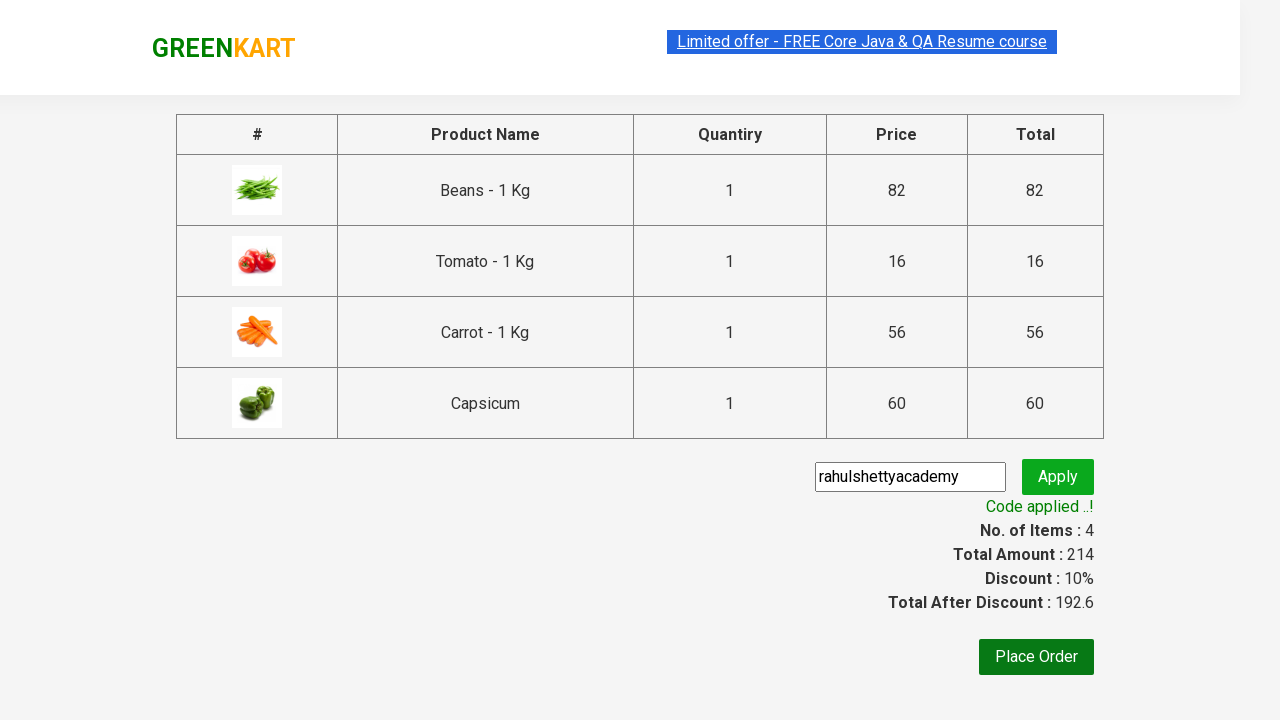